Tests form validation behavior when submitting an empty form, verifying that the 'was-validated' class is added to the form after submission attempt

Starting URL: https://demoqa.com/automation-practice-form

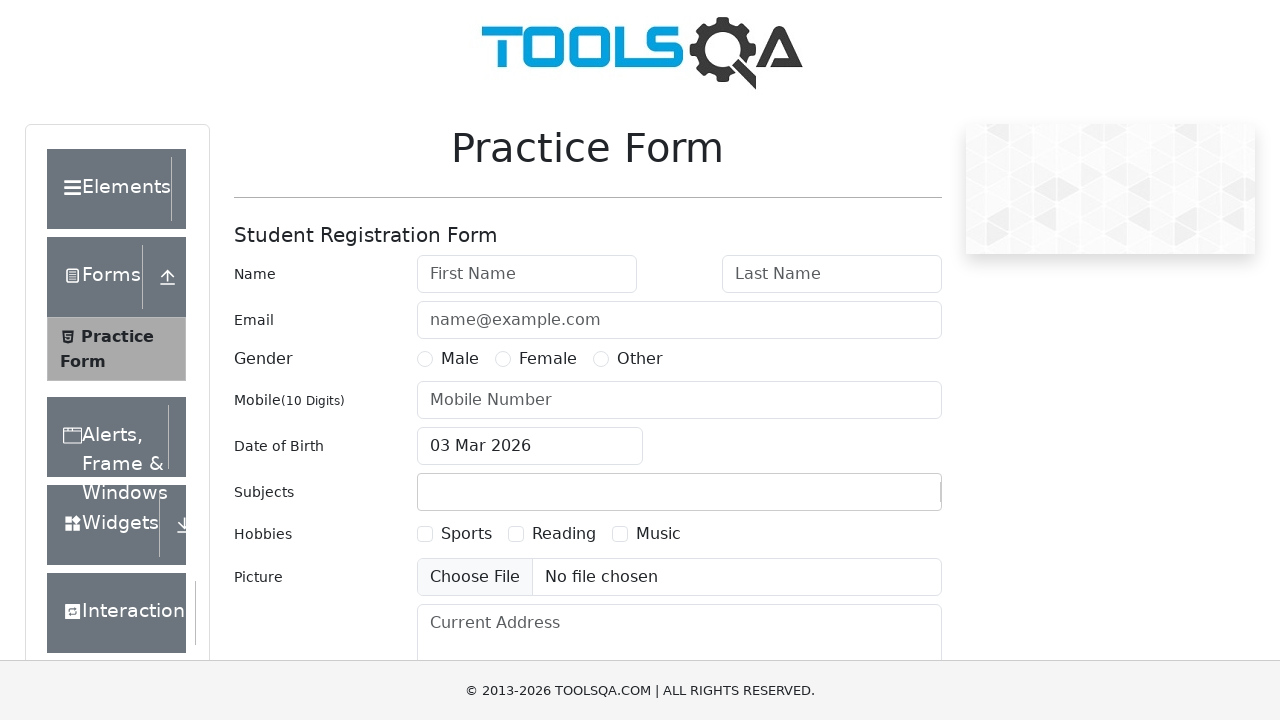

Waited for form #userForm to be present on the page
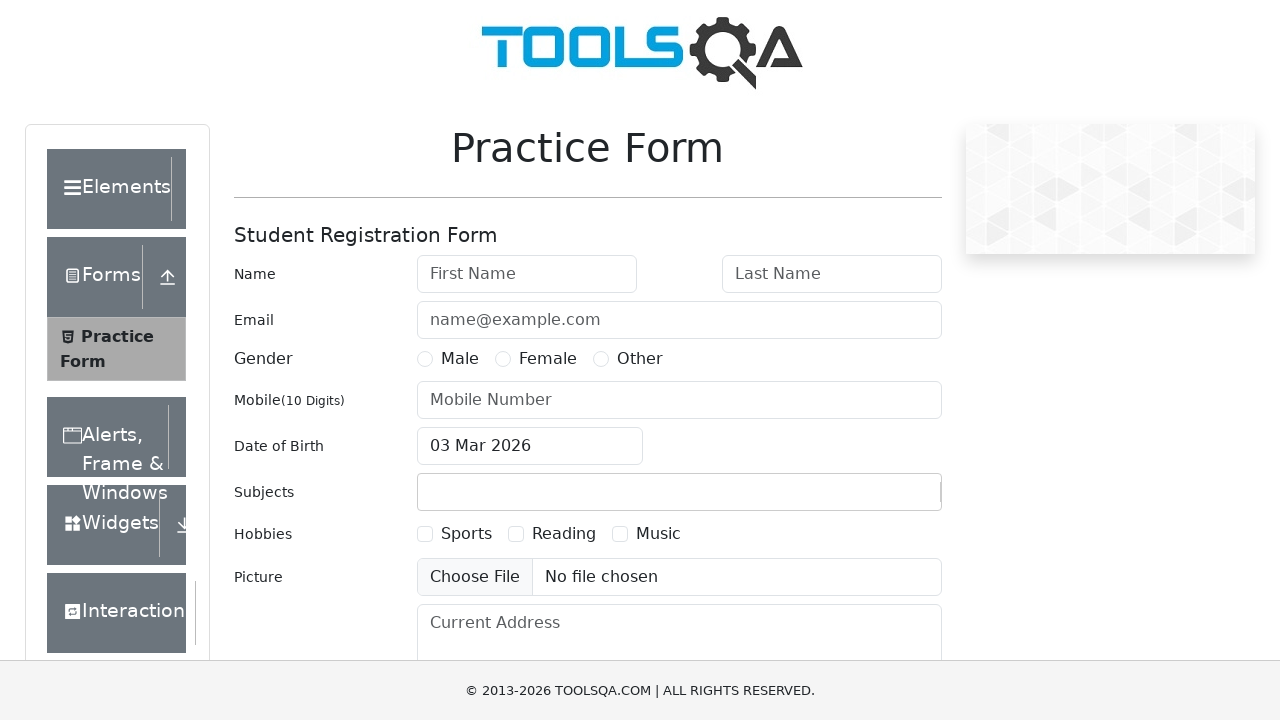

Retrieved form classes before submission: ''
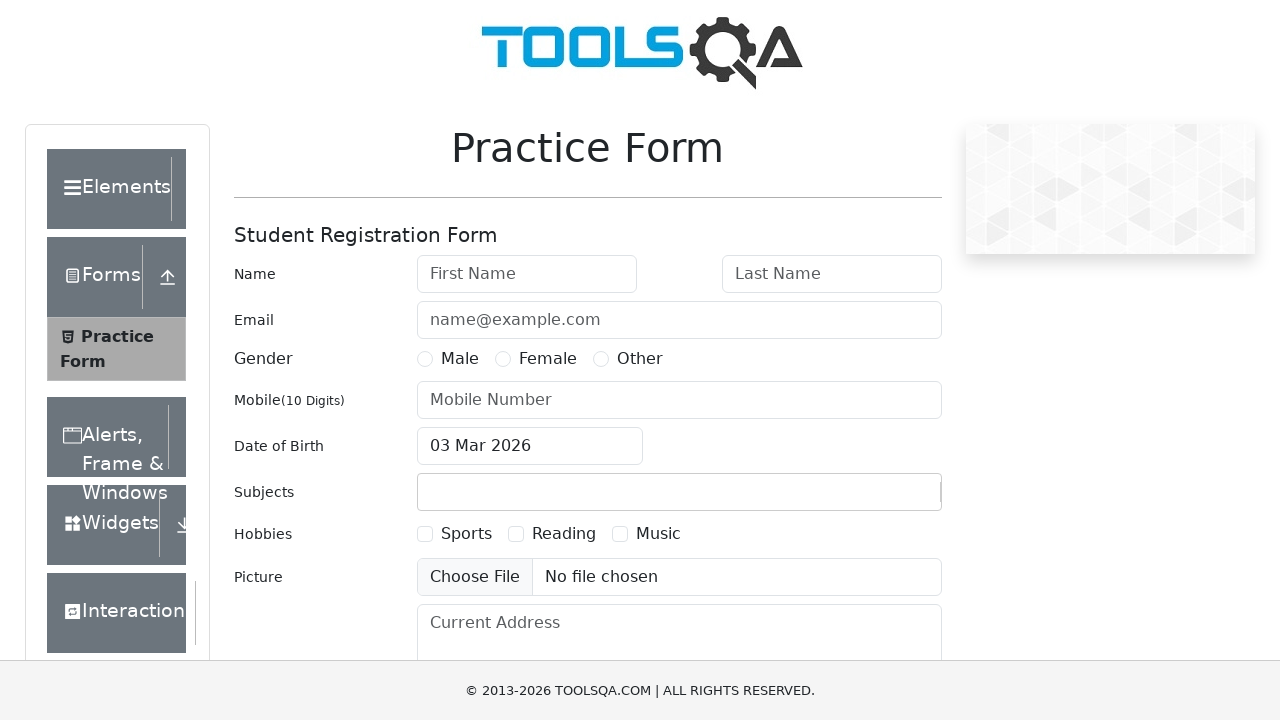

Verified 'was-validated' class is not present before form submission
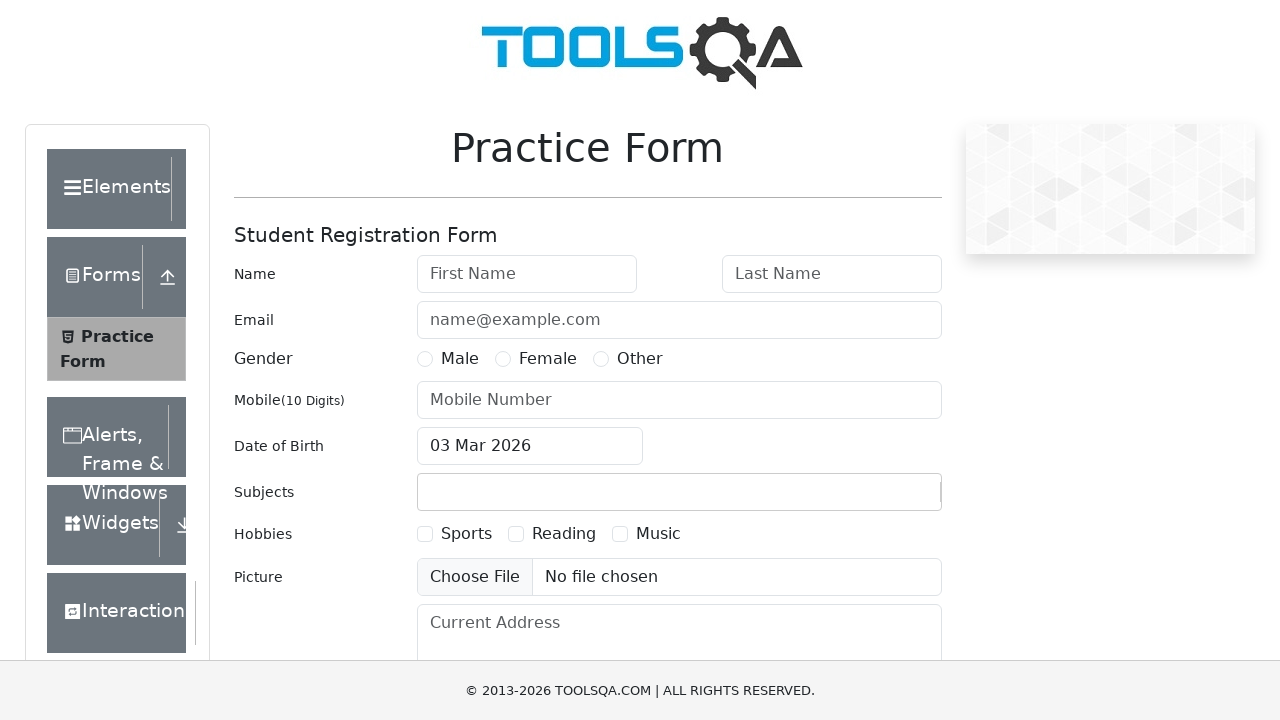

Located submit button #submit
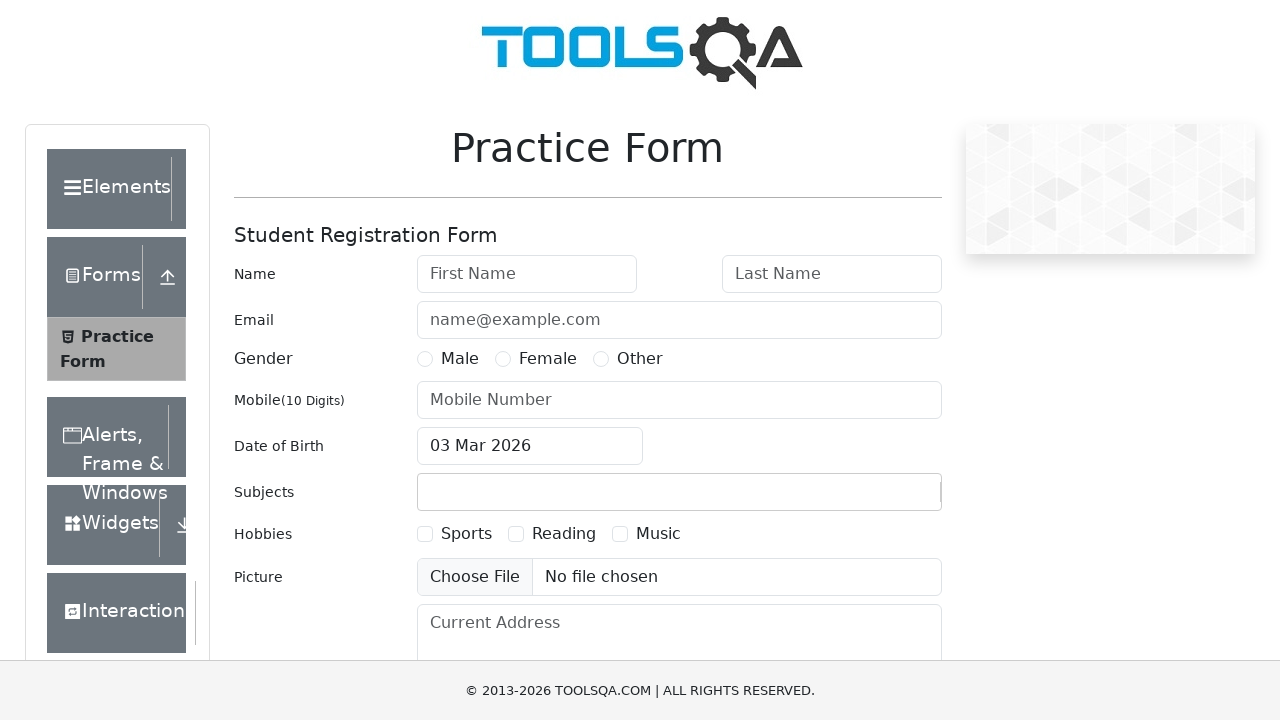

Scrolled submit button into view
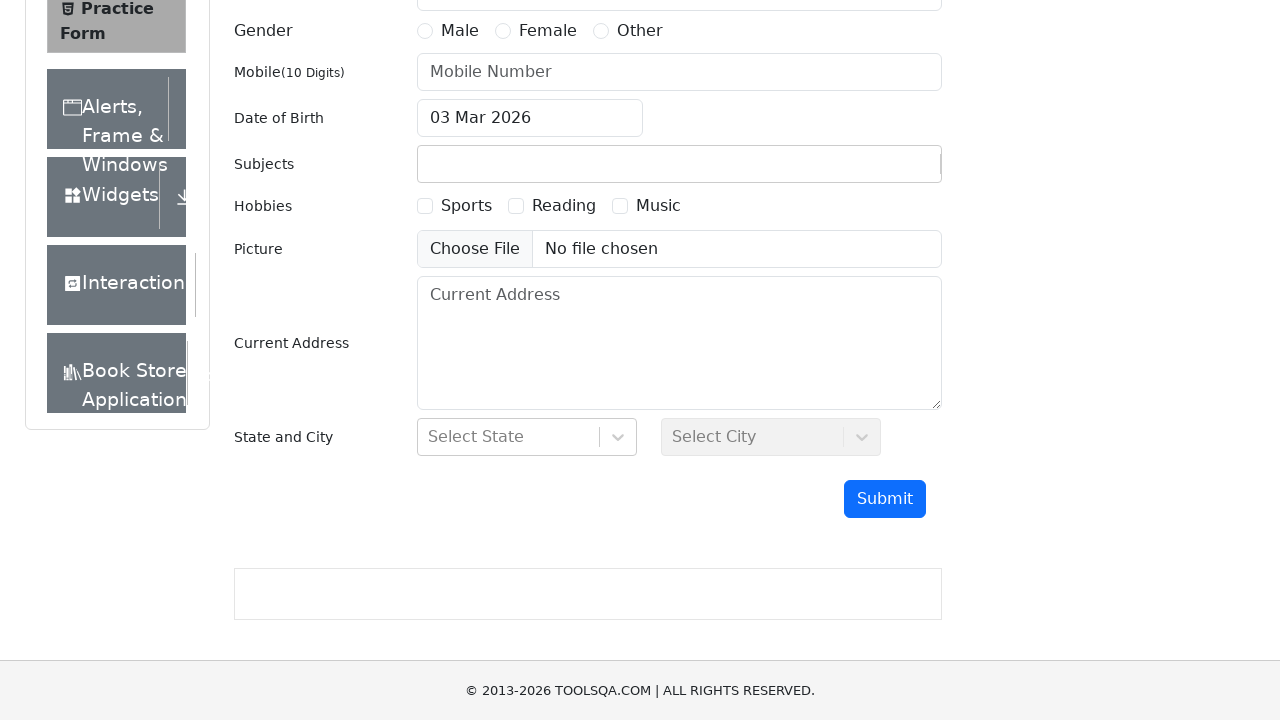

Clicked submit button to attempt empty form submission at (885, 499) on #submit
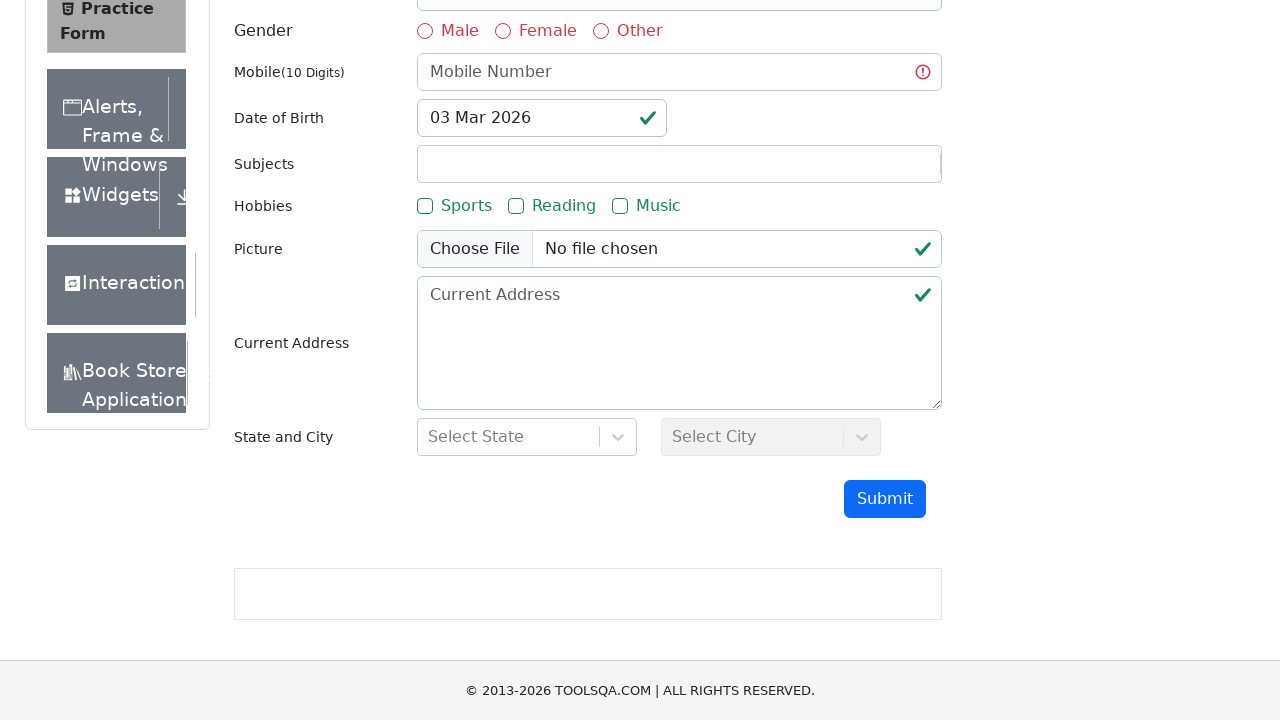

Located form #userForm after submission attempt
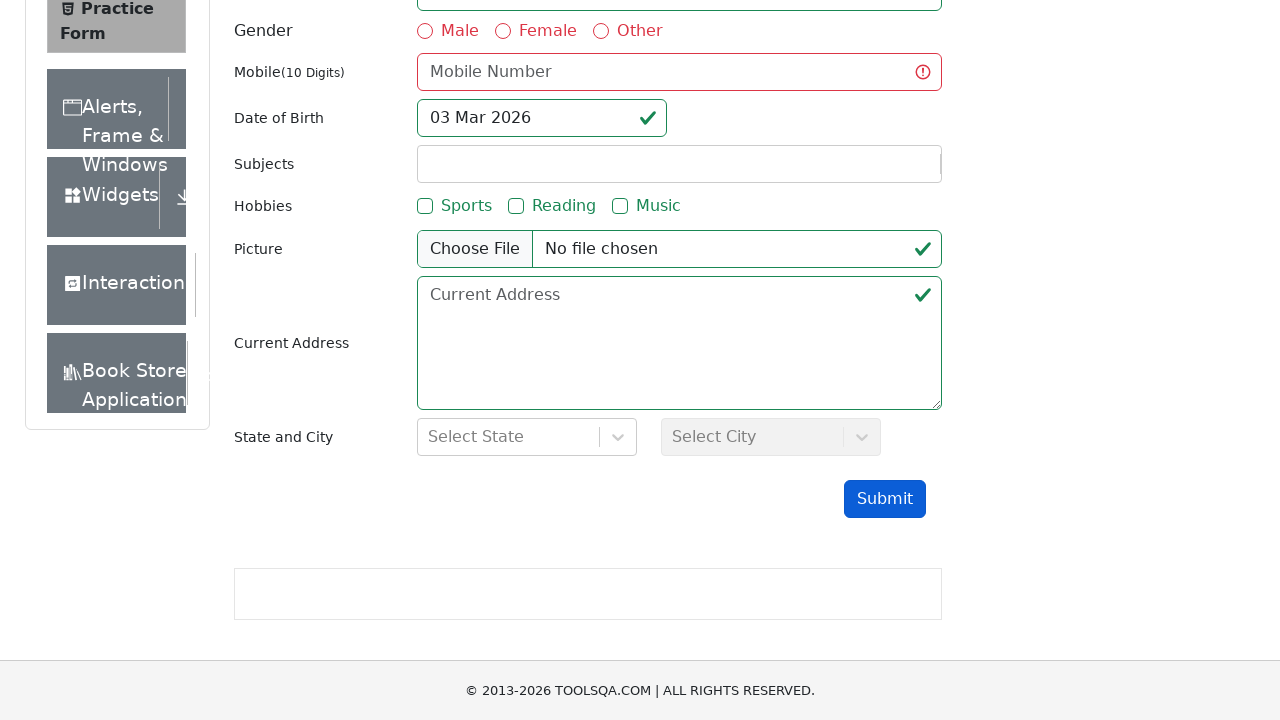

Retrieved form classes after submission: 'was-validated'
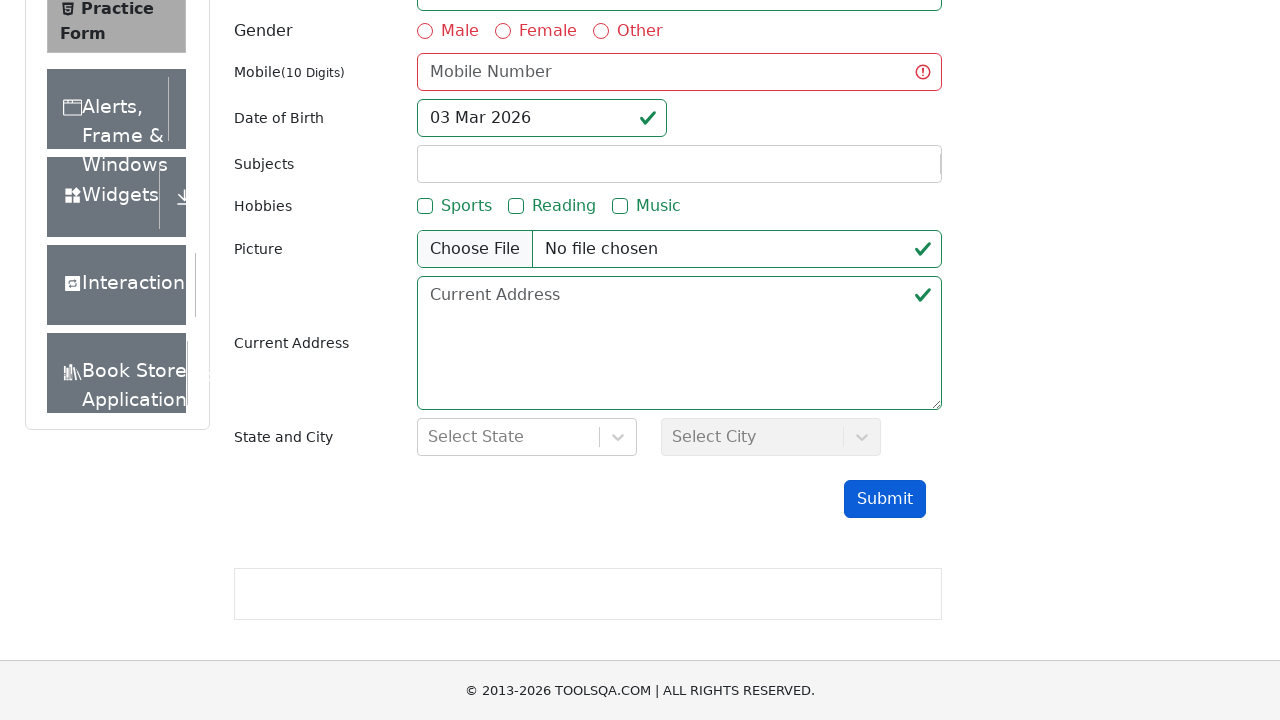

Verified 'was-validated' class is present after empty form submission attempt
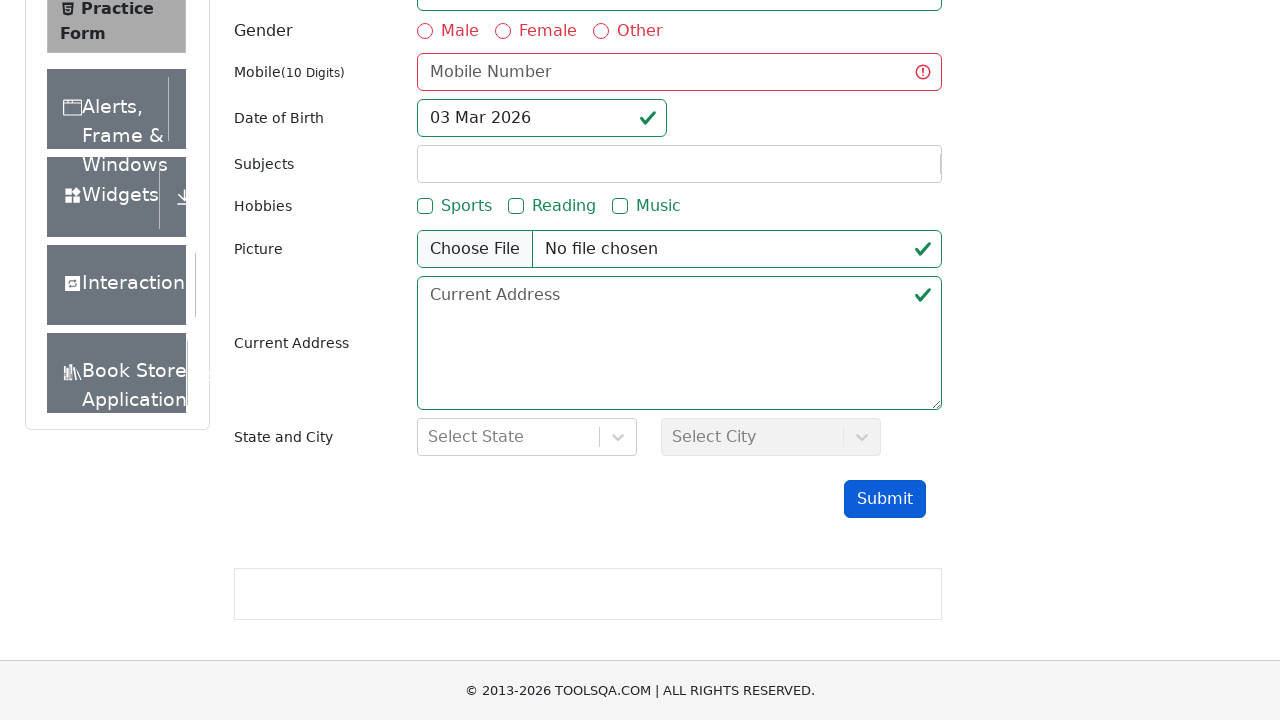

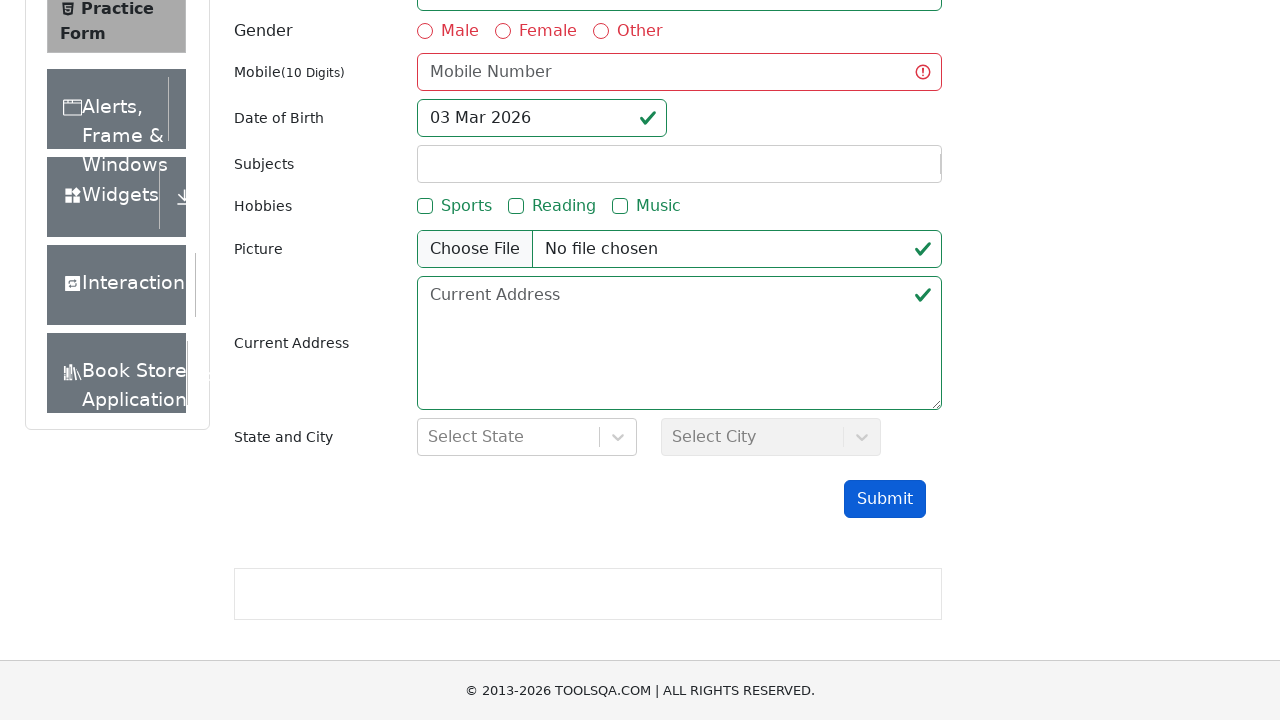